Waits for a price to reach $100, books it, then solves a mathematical challenge by calculating a formula and submitting the answer

Starting URL: http://suninjuly.github.io/explicit_wait2.html

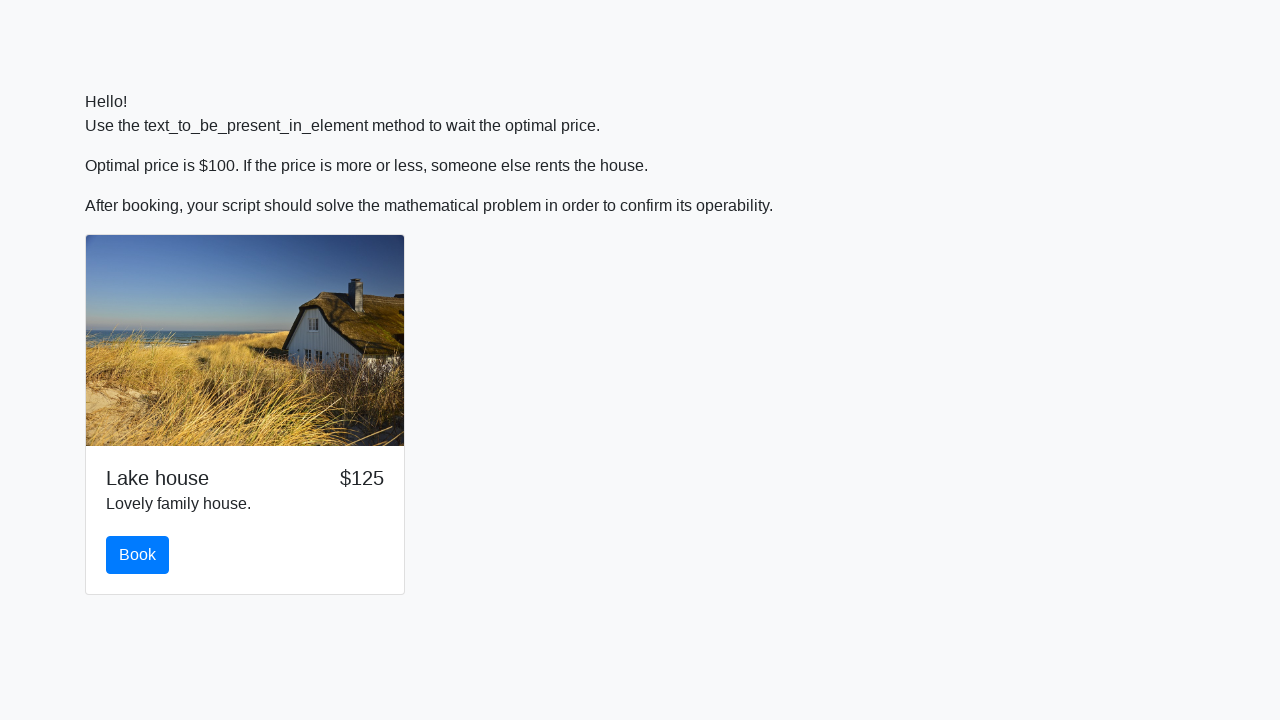

Waited for price to reach $100
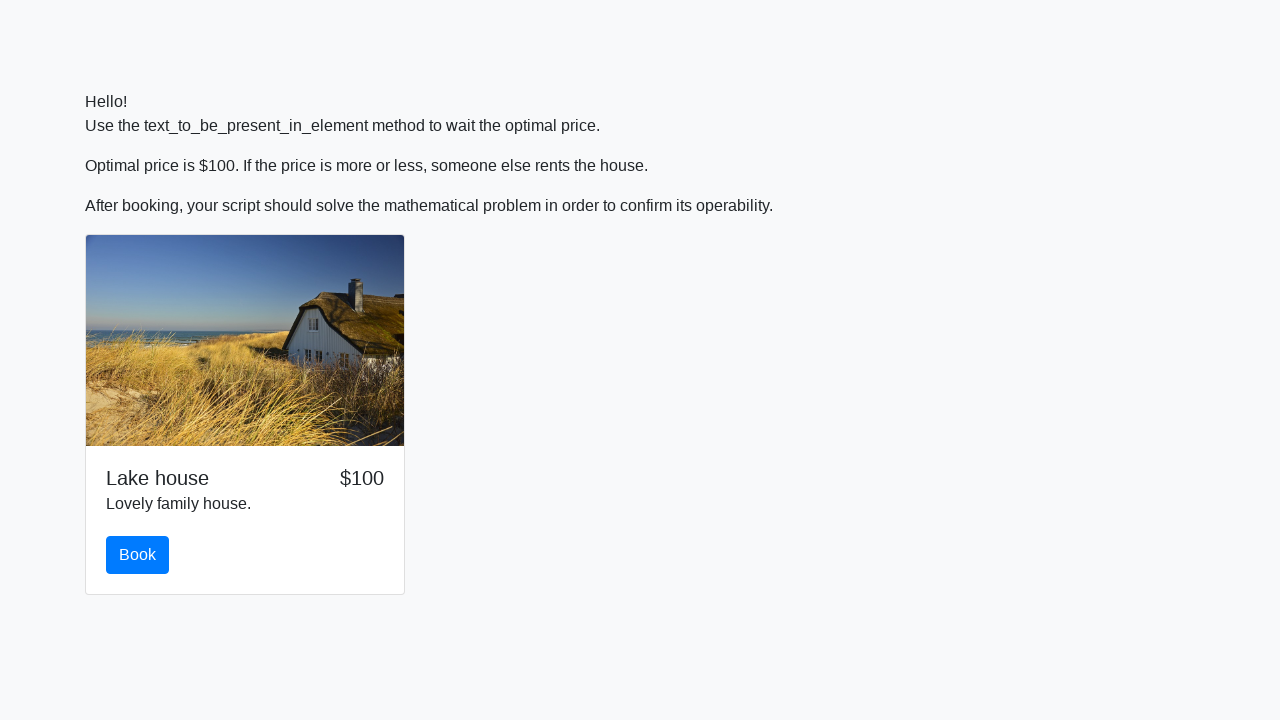

Clicked book button at (138, 555) on #book
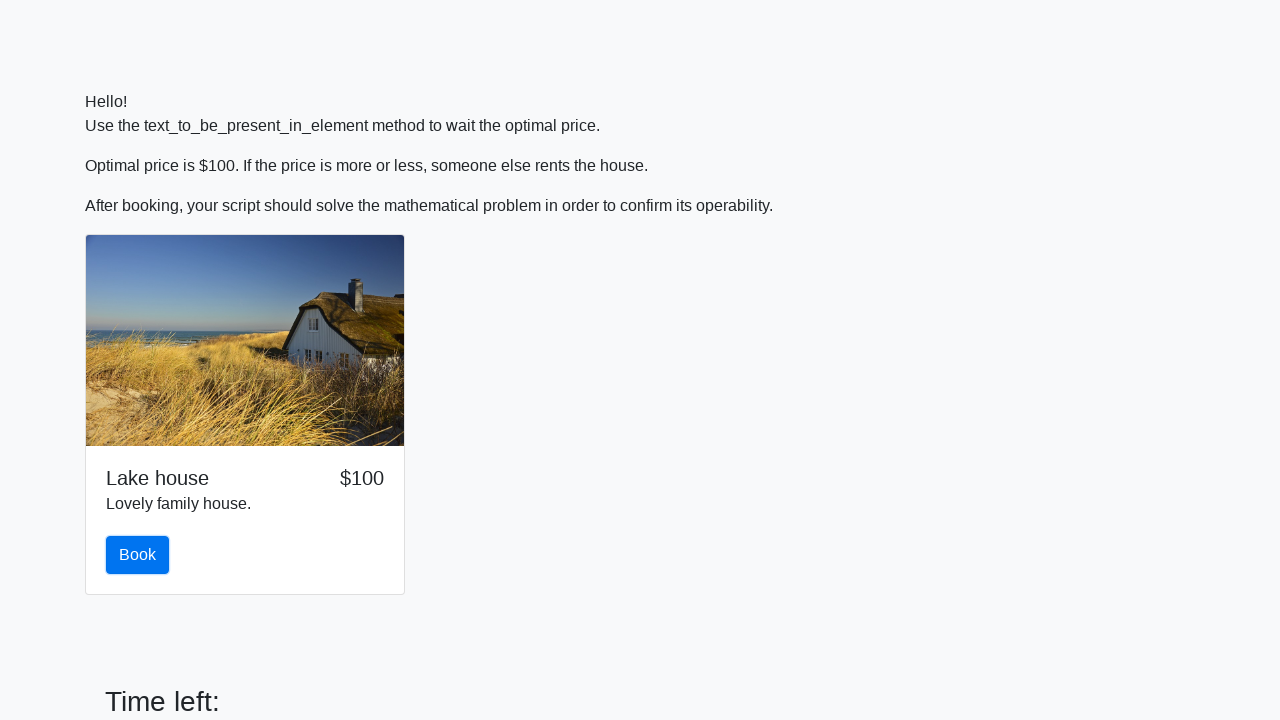

Retrieved input value for calculation: 546
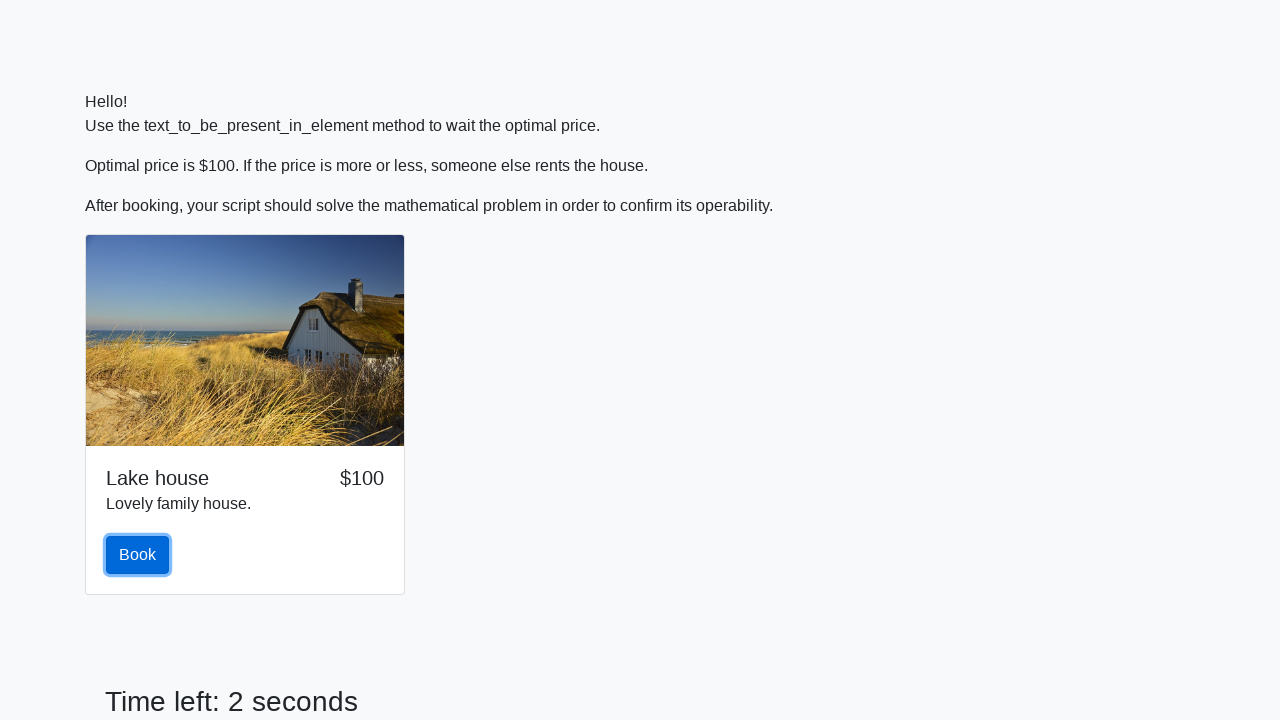

Calculated formula result: 1.965518334522961
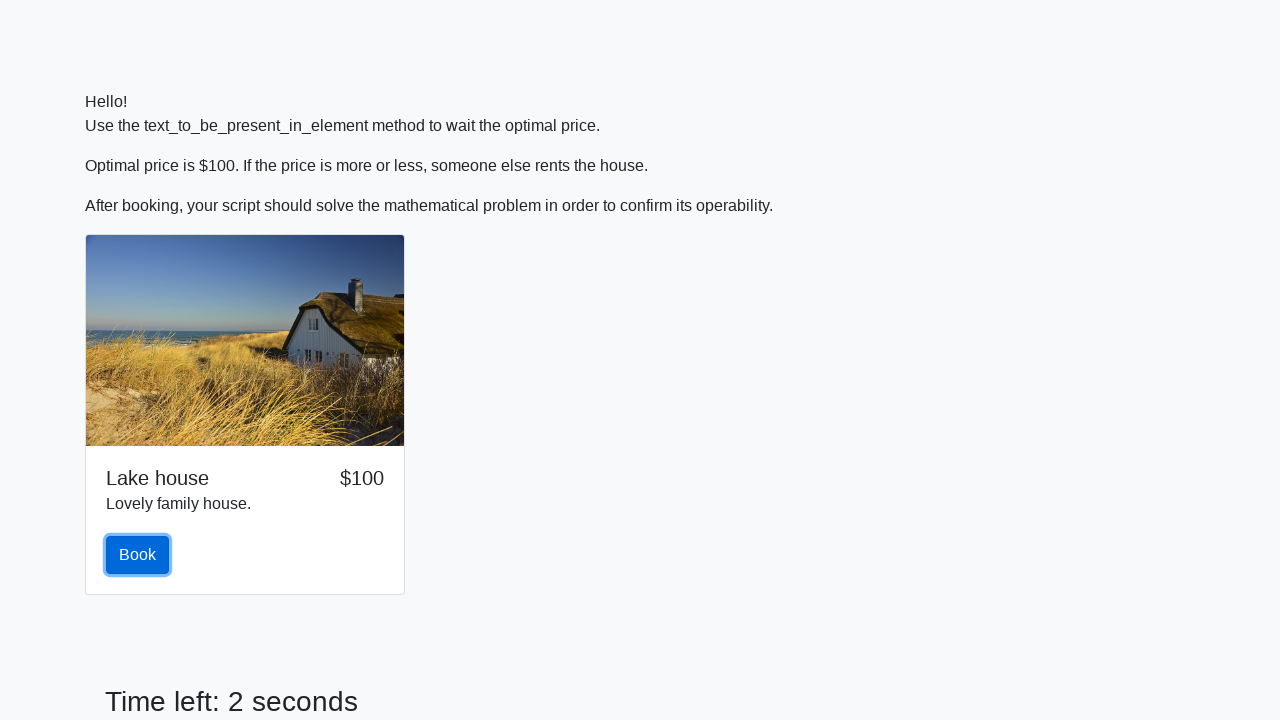

Filled answer field with calculated value on #answer
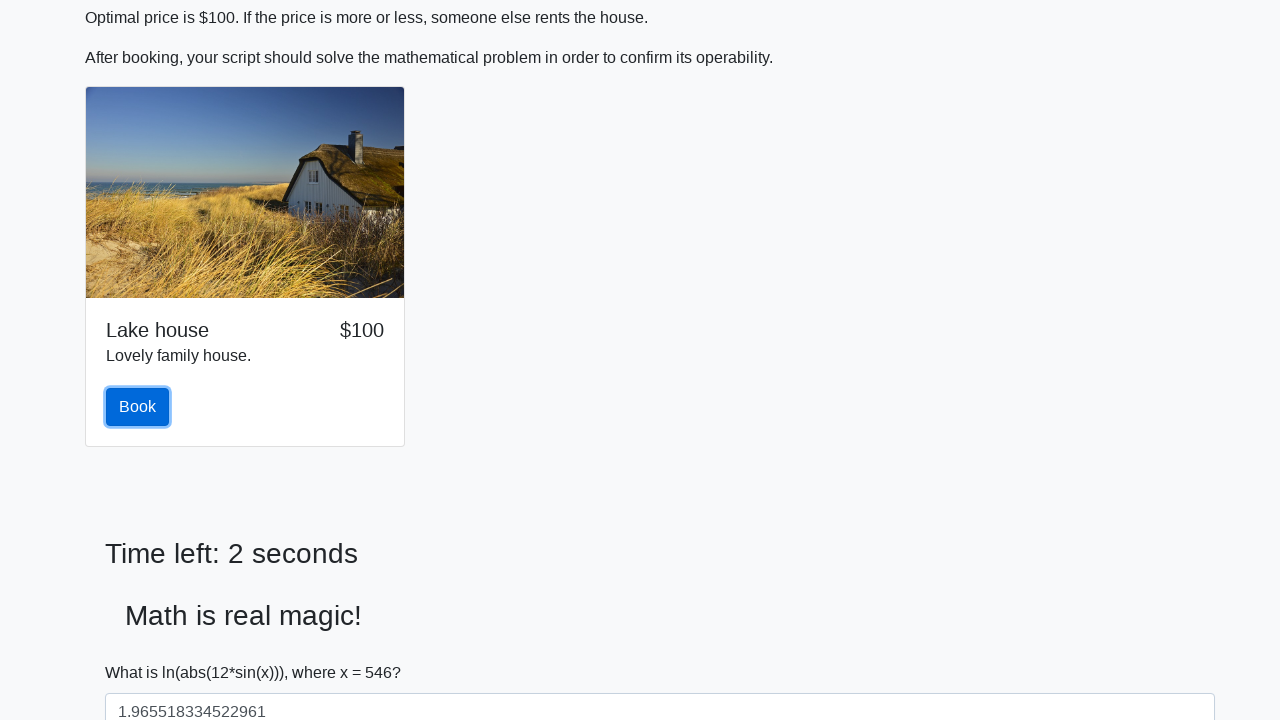

Scrolled down to reveal solve button
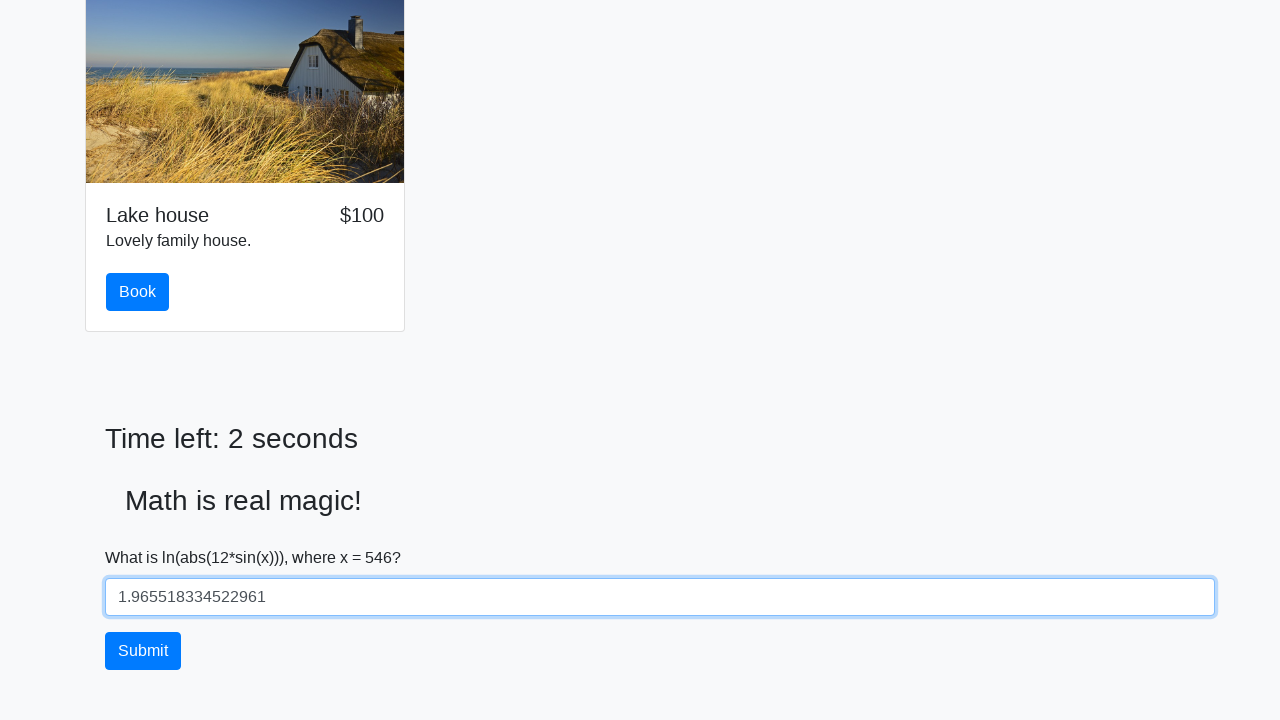

Clicked solve button to submit answer at (143, 651) on #solve
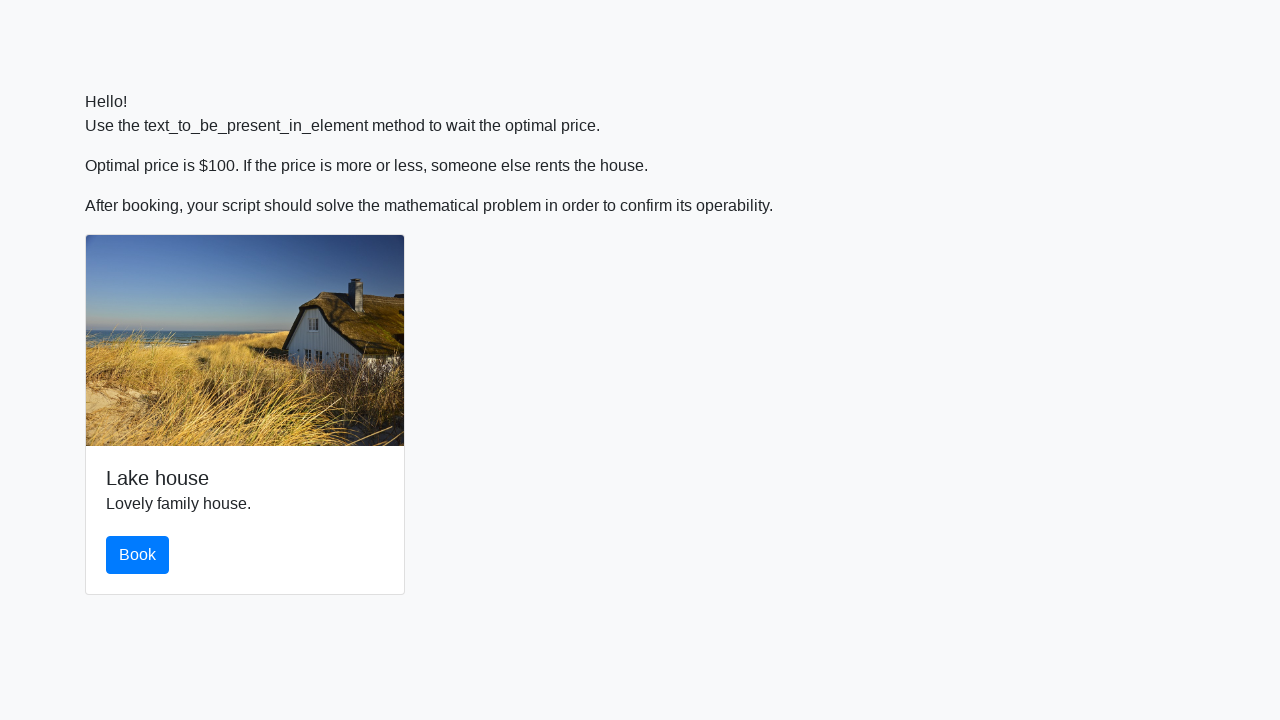

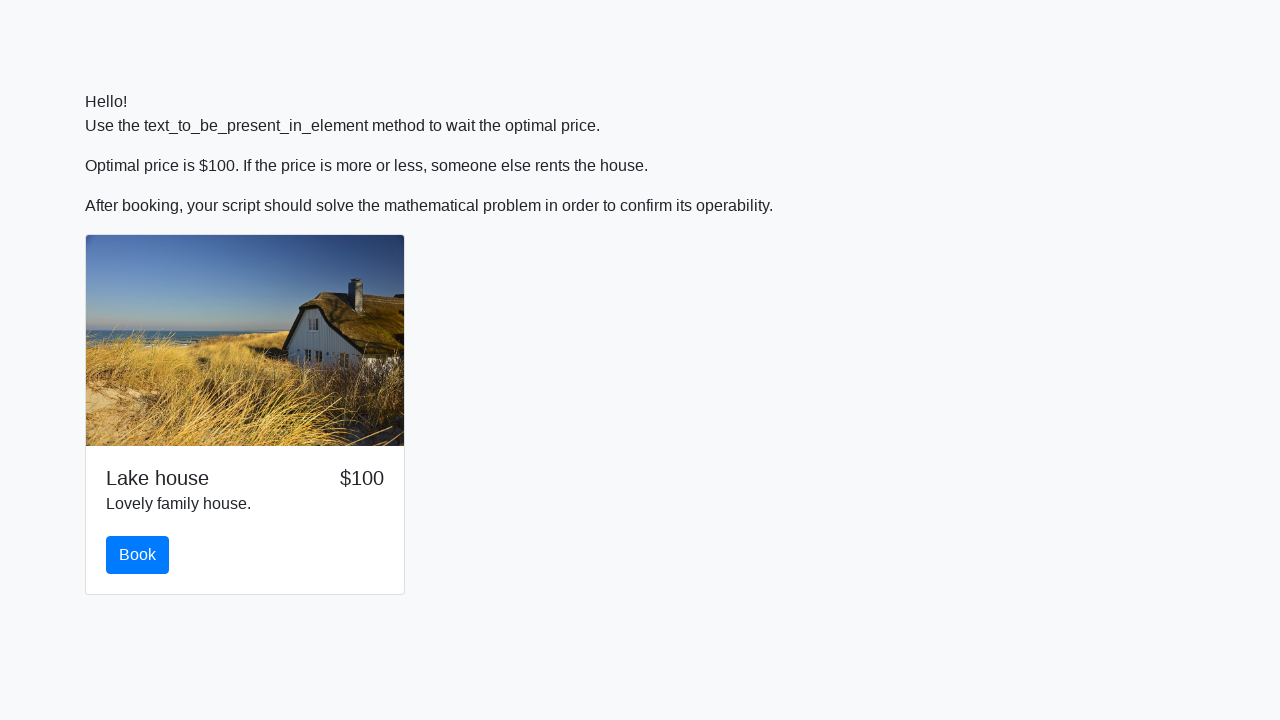